Tests dynamic loading functionality by clicking a start button and waiting for the hidden element to become visible

Starting URL: https://the-internet.herokuapp.com/dynamic_loading/1

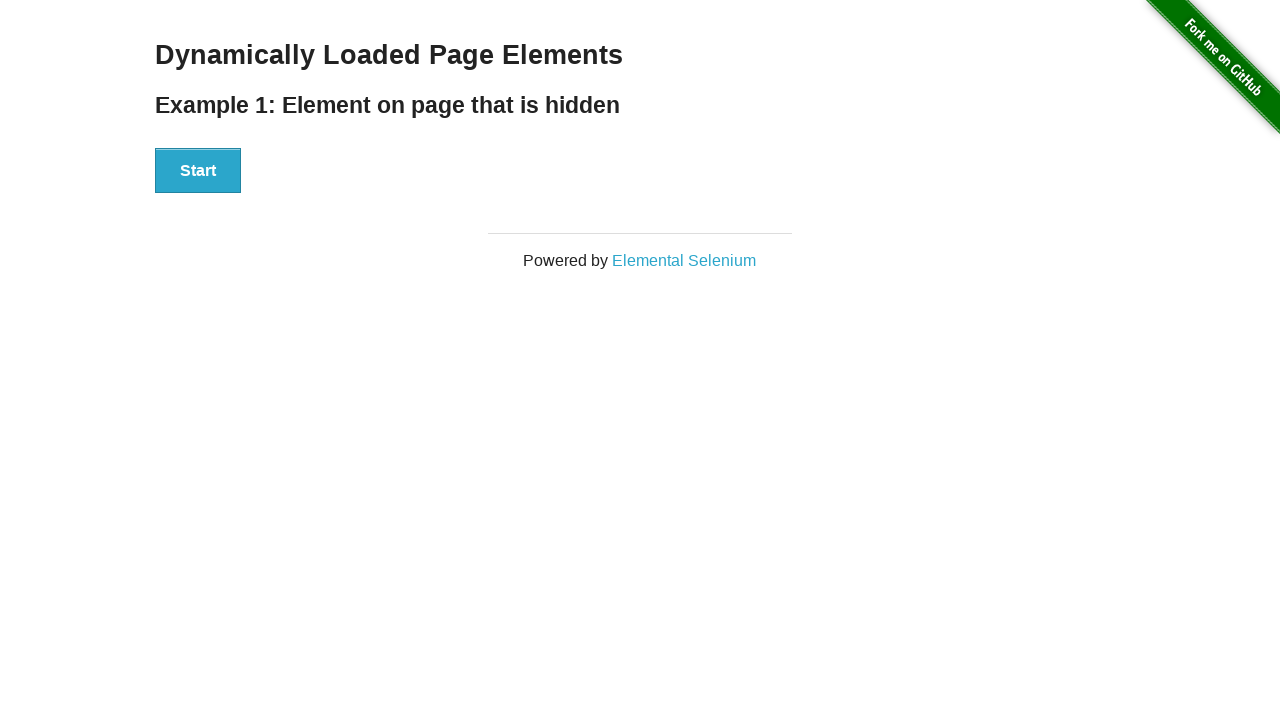

Clicked the start button to begin dynamic loading at (198, 171) on xpath=//div/button
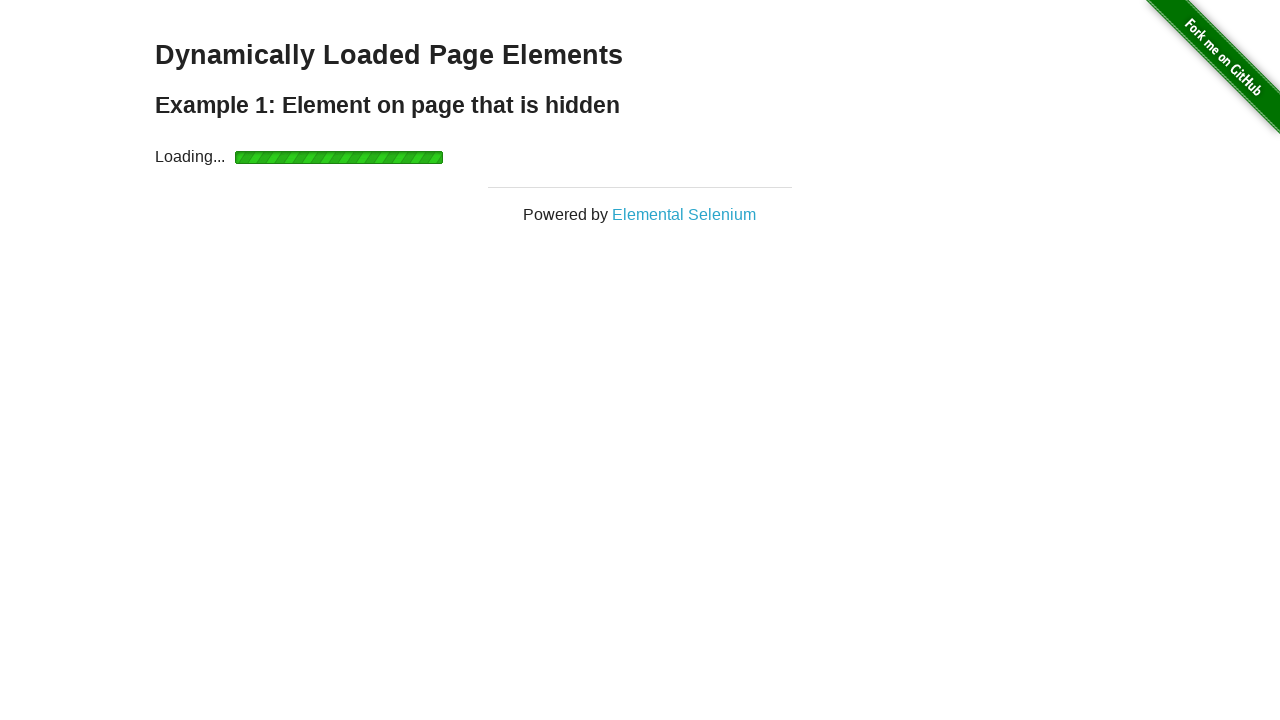

Waited for dynamically loaded element to become visible
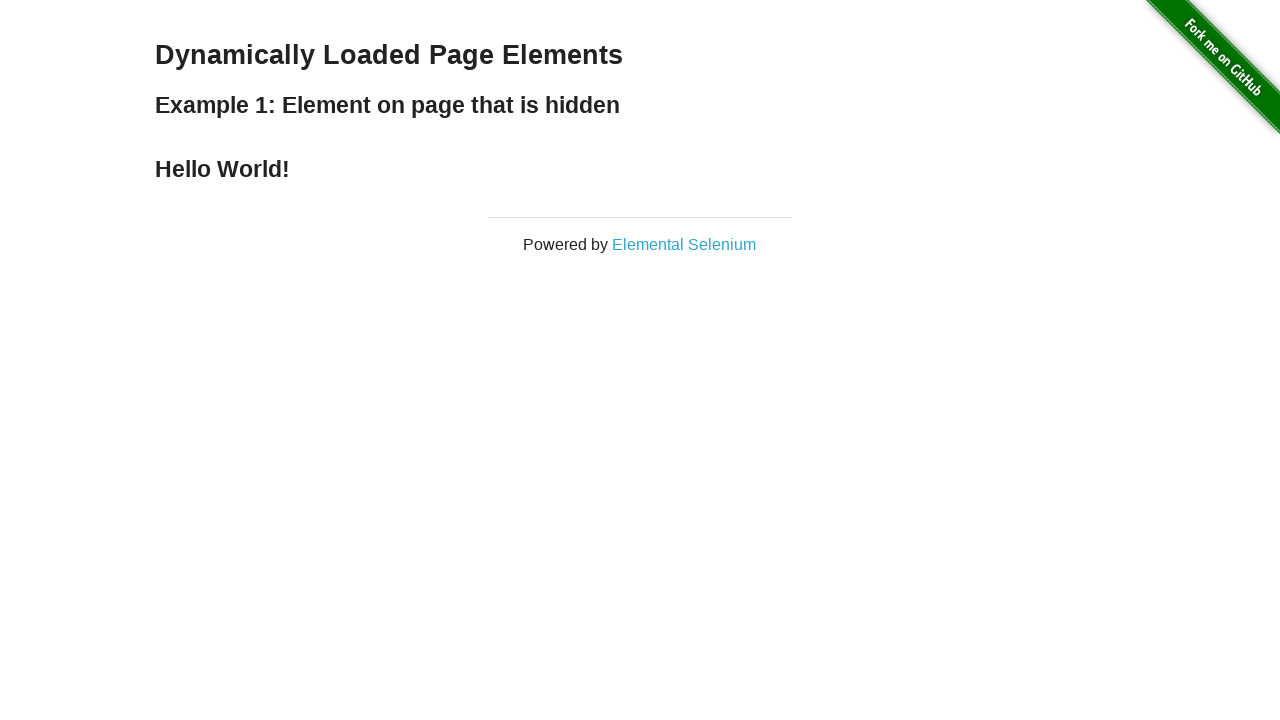

Retrieved text content from the loaded element to verify display
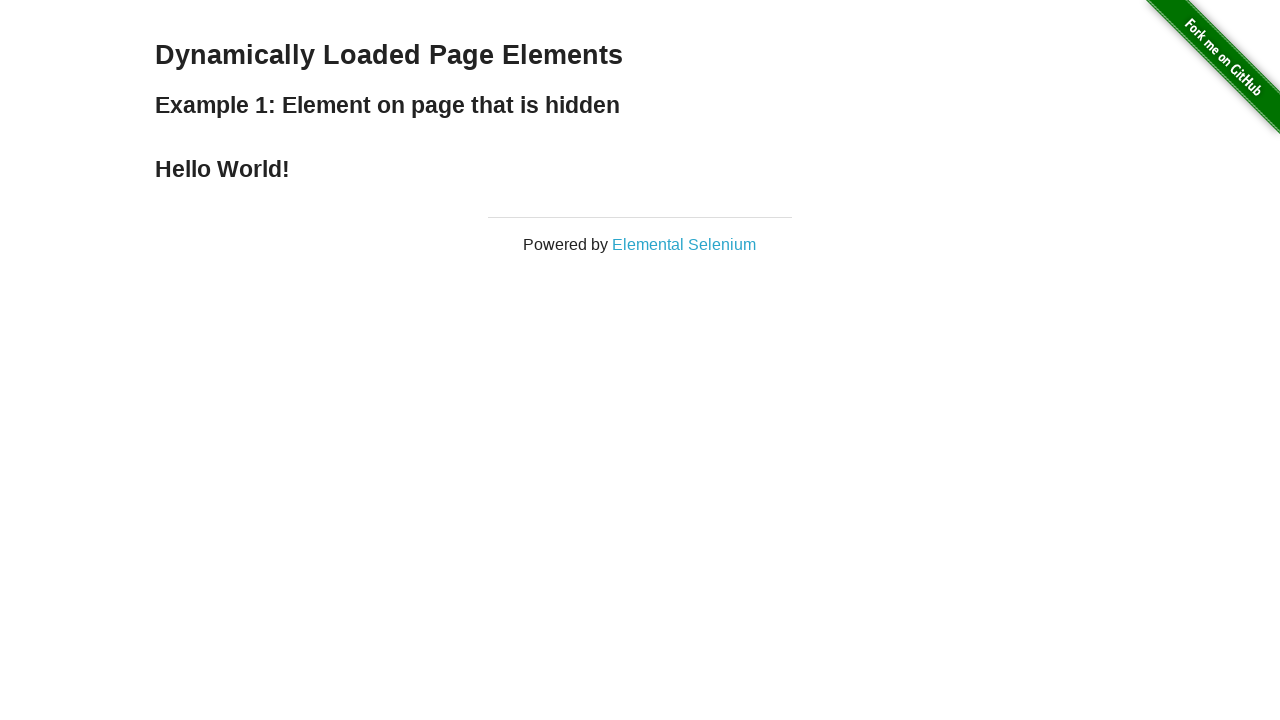

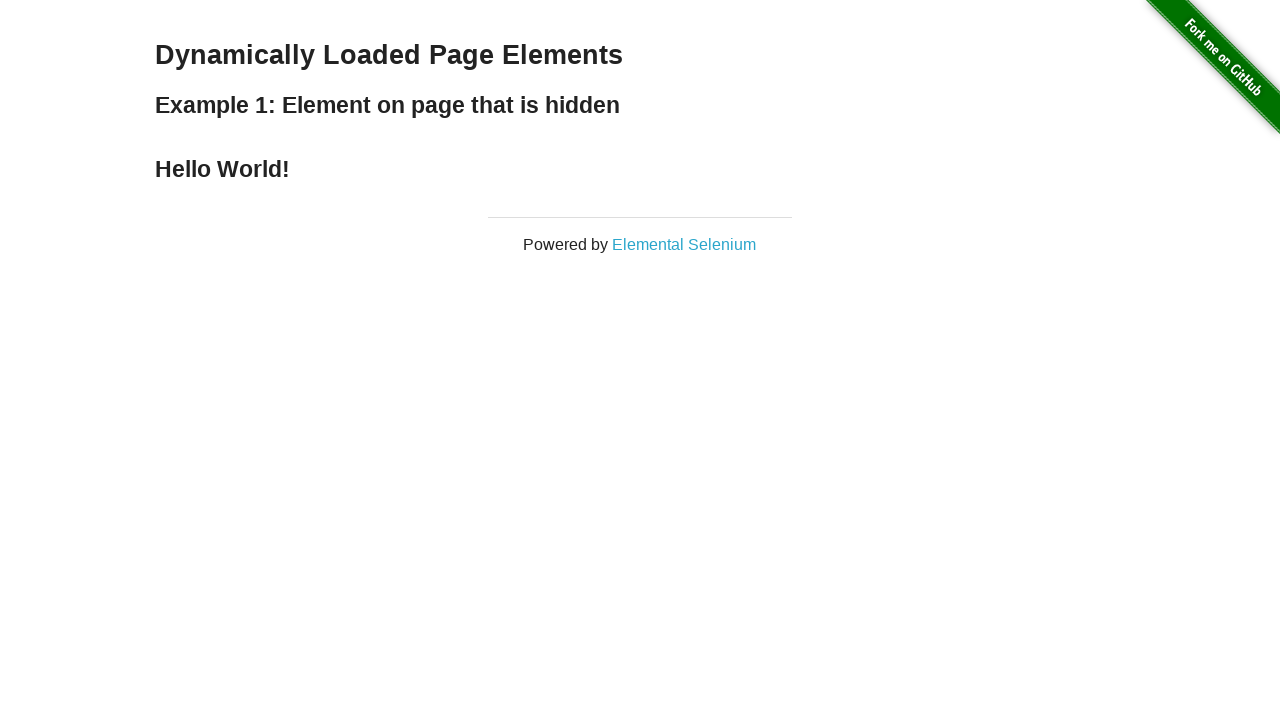